Tests page scrolling to bring an element into view and then clicking on a link that opens a page in the same window

Starting URL: http://www.testdiary.com/training/selenium/selenium-test-page/

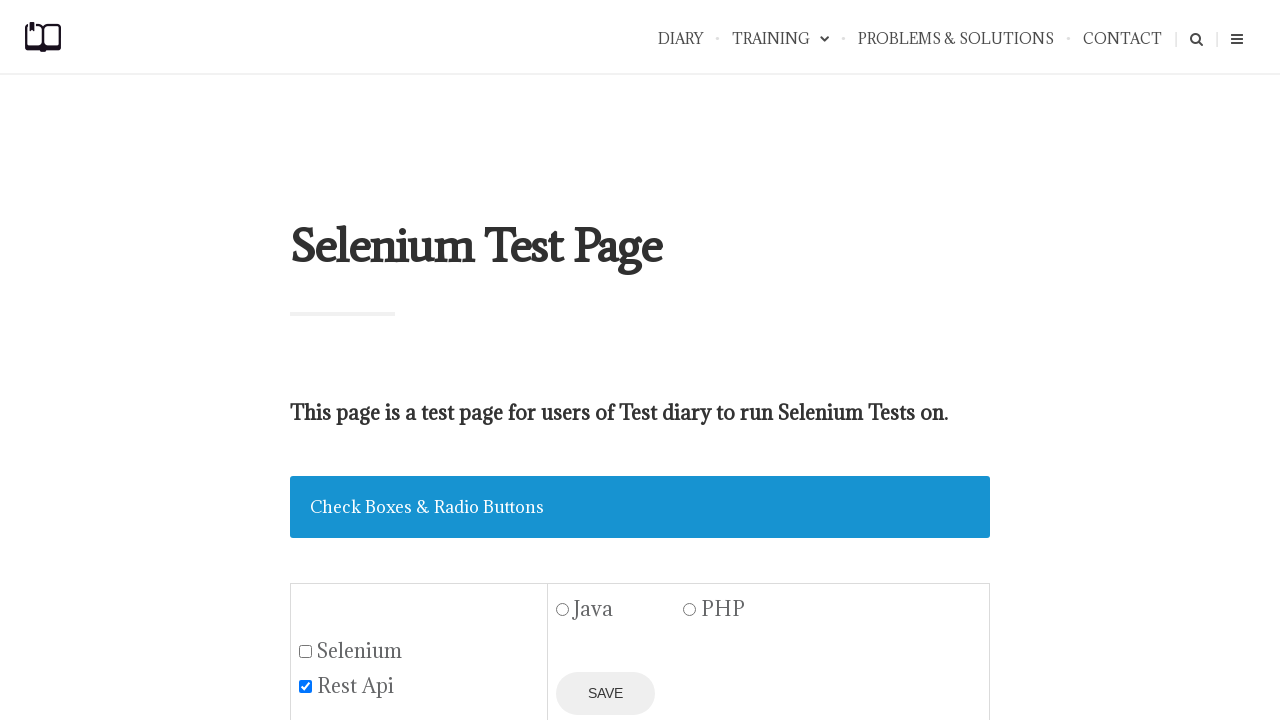

Waited for 'Open page in the same window' link to be visible
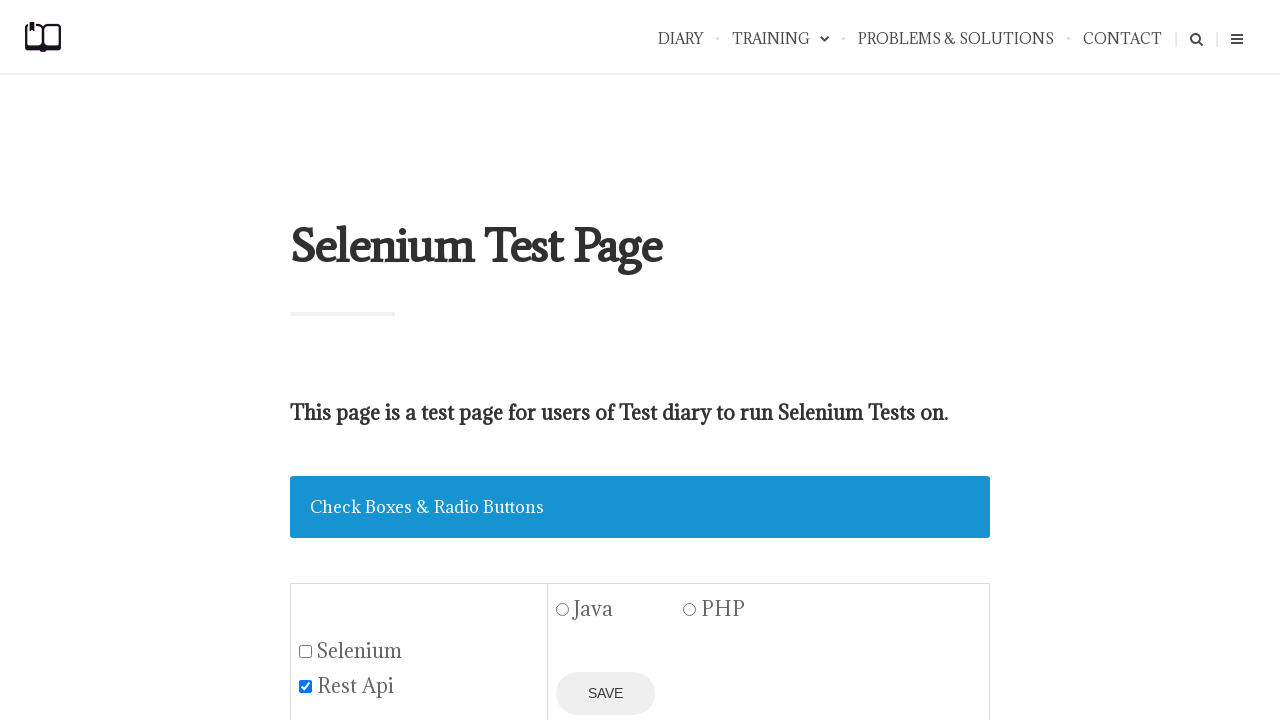

Scrolled to and clicked 'Open page in the same window' link at (434, 360) on text=Open page in the same window
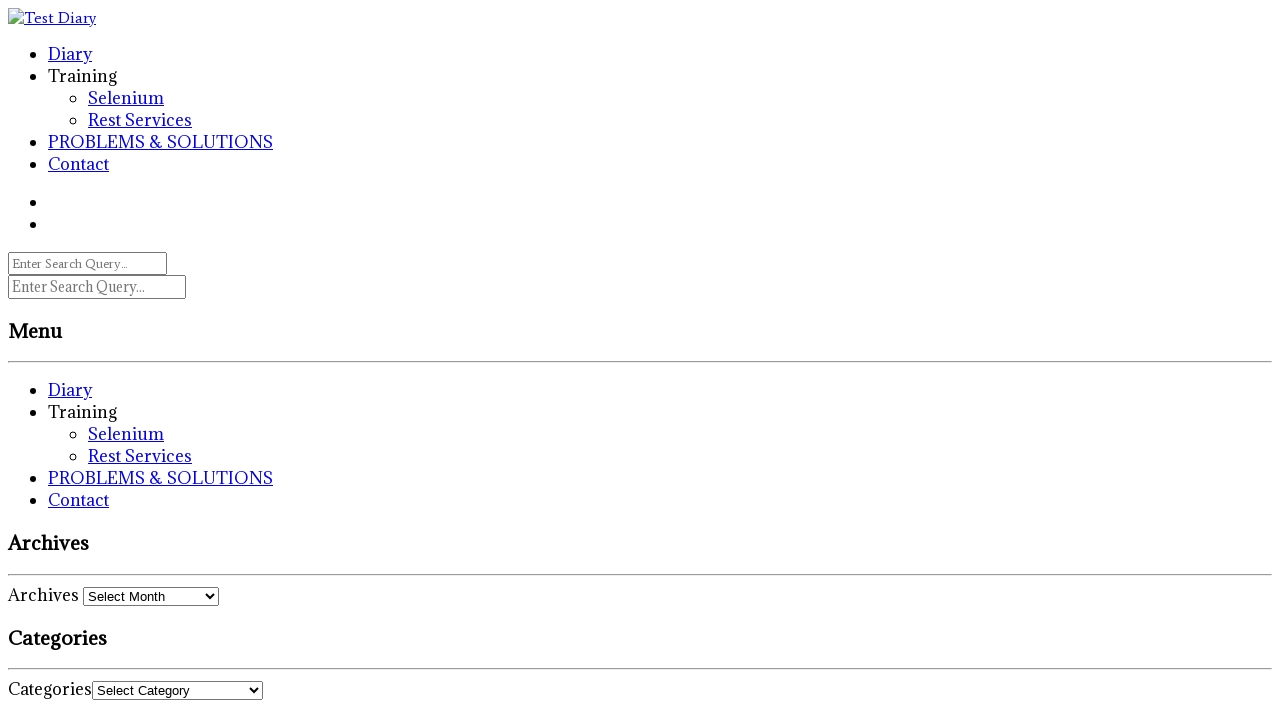

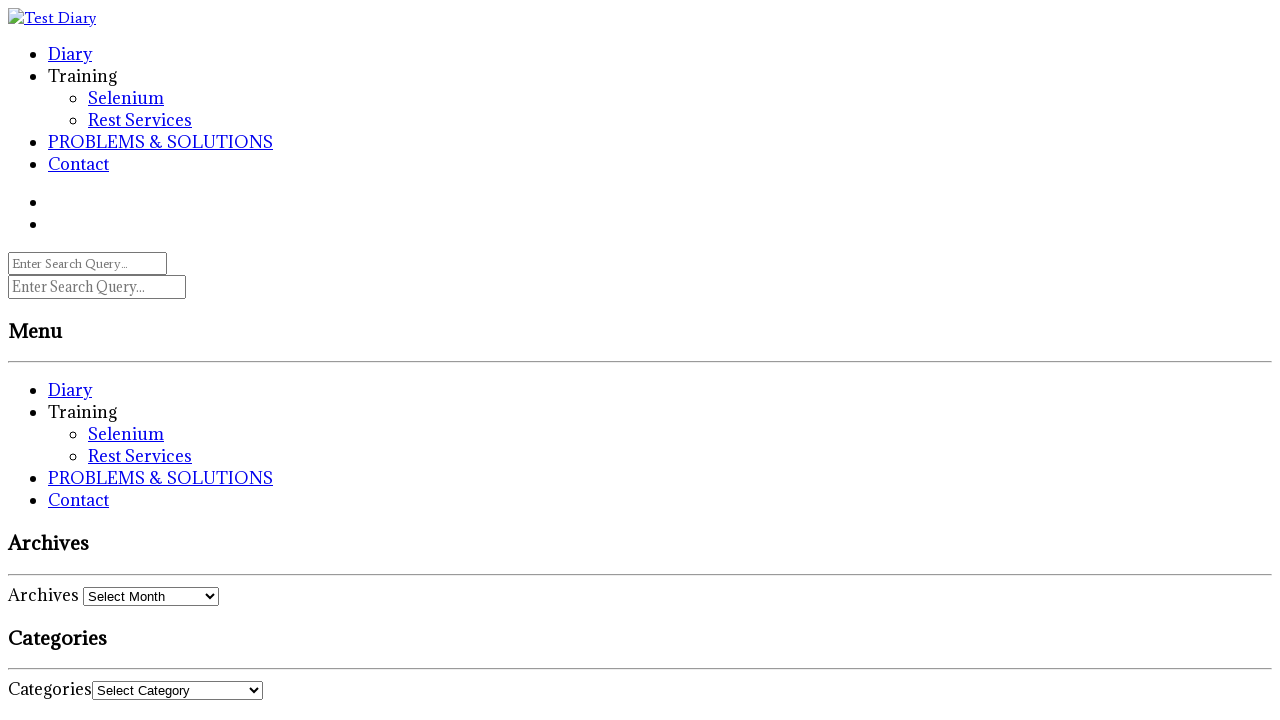